Tests various button interactions on the Leafground practice page including clicking buttons, checking button properties like position, color, and size

Starting URL: https://leafground.com/button.xhtml

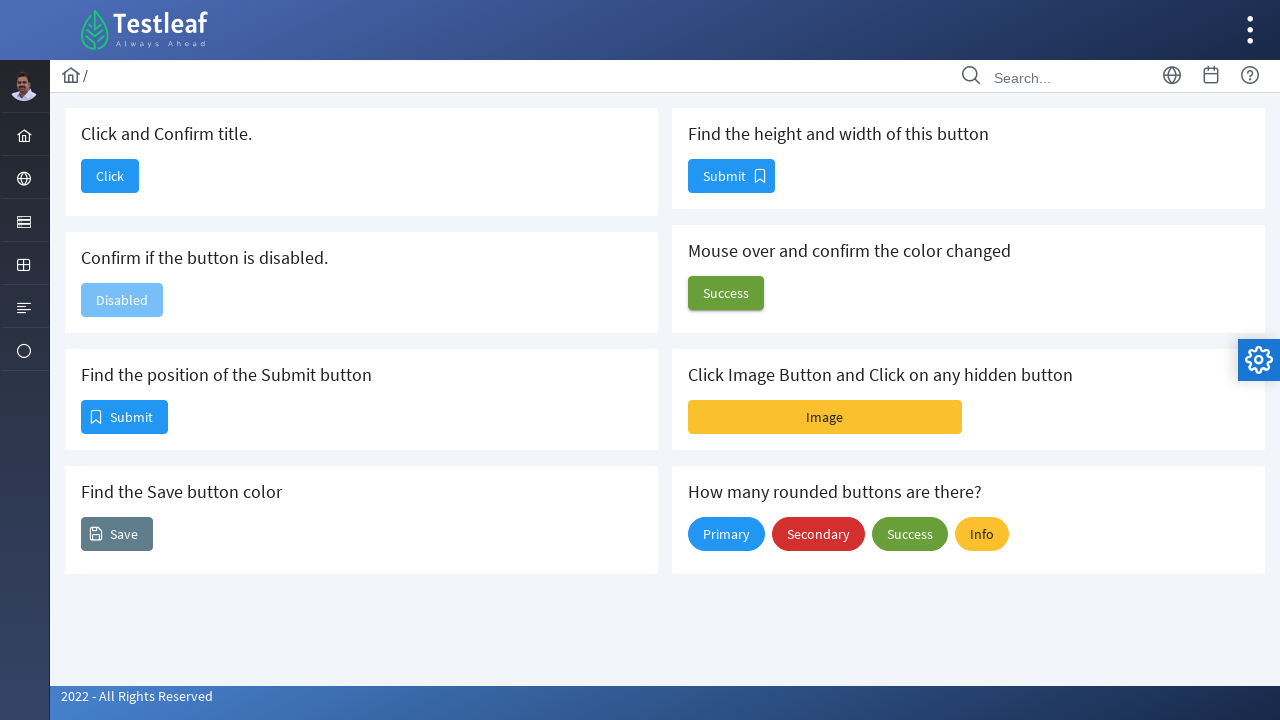

Clicked the 'Click' button at (110, 176) on xpath=//span[text()='Click']
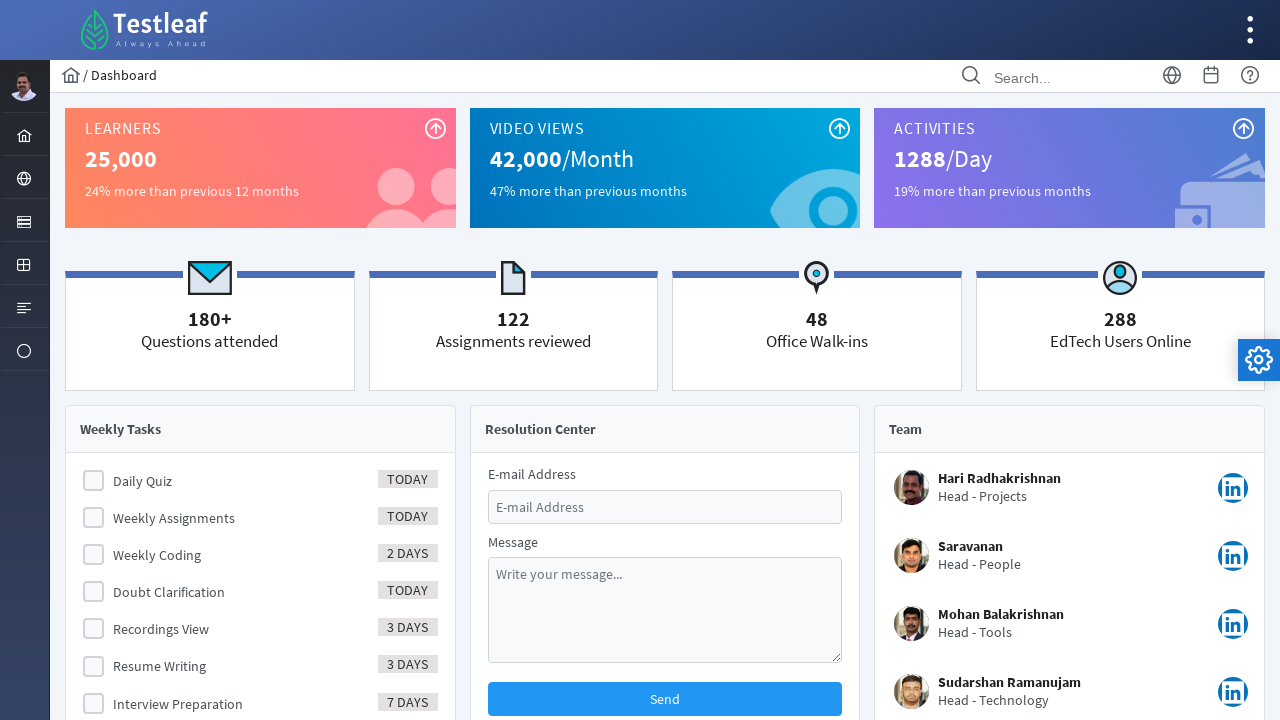

Retrieved page title: Dashboard
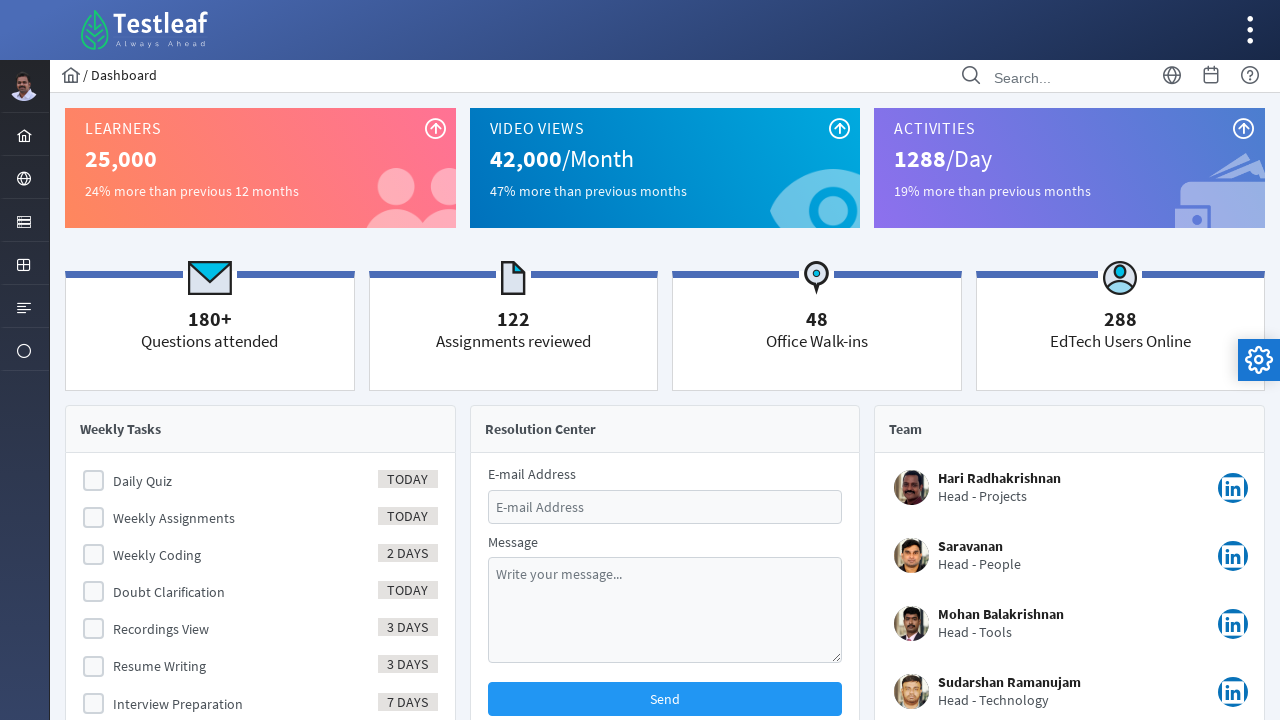

Navigated back to button page
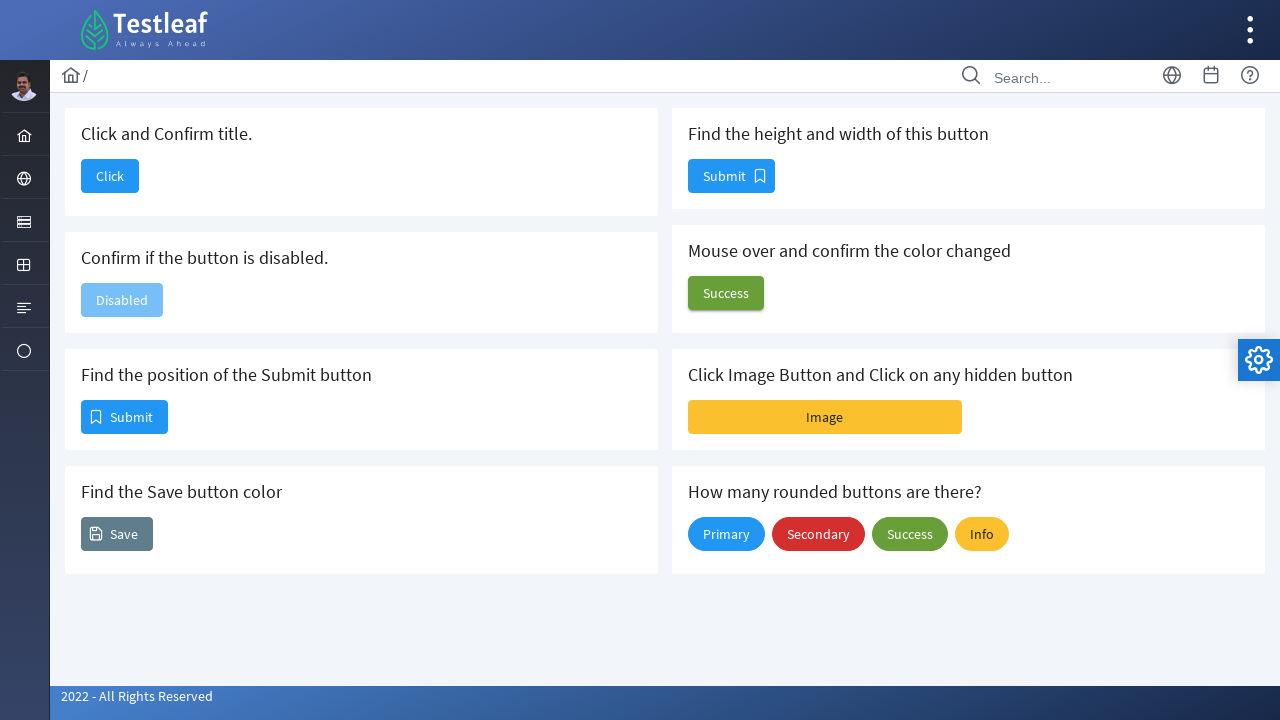

Retrieved text from 'Disabled' button: Disabled
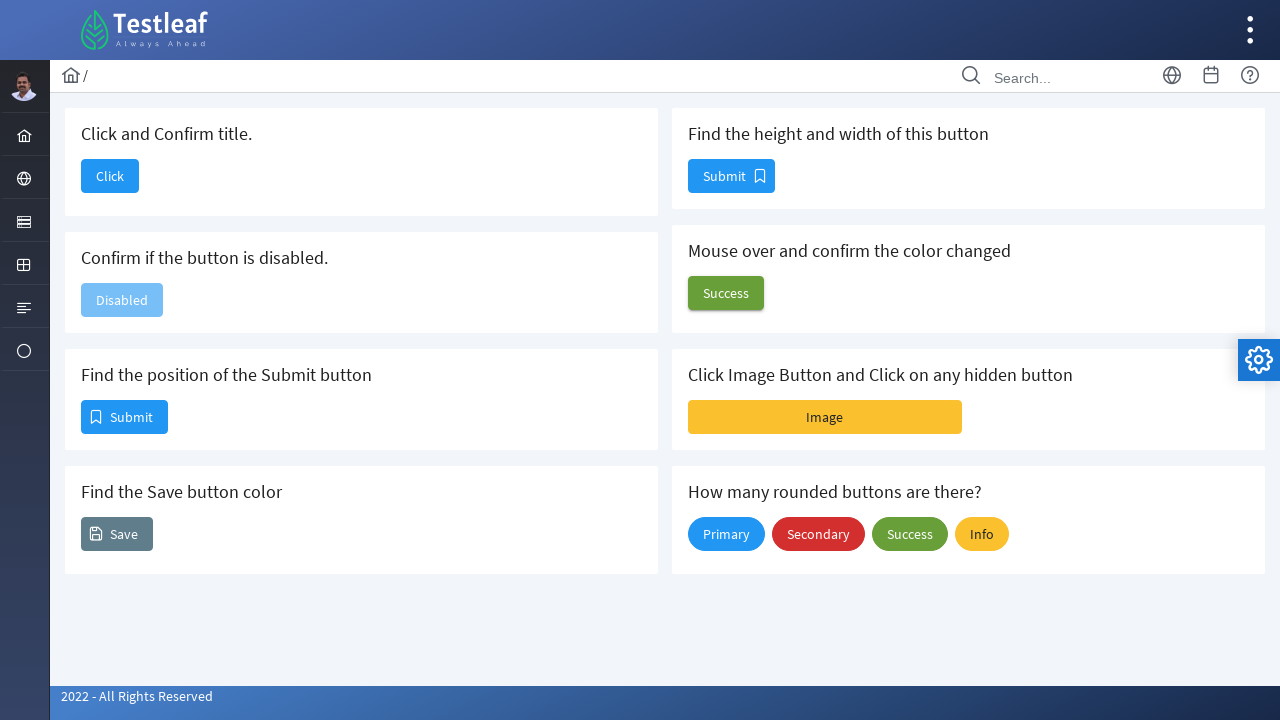

Retrieved position of first 'Submit' button: X:82, Y:401
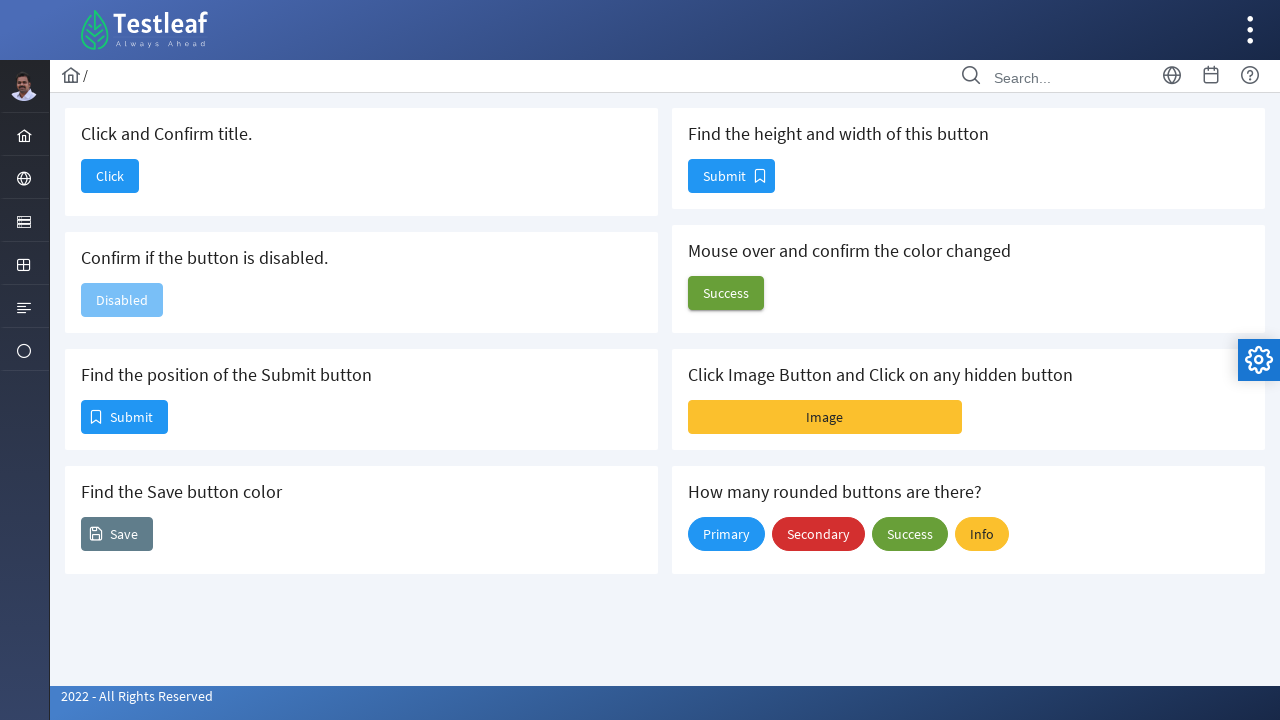

Retrieved background color of 'Save' button: rgba(0, 0, 0, 0)
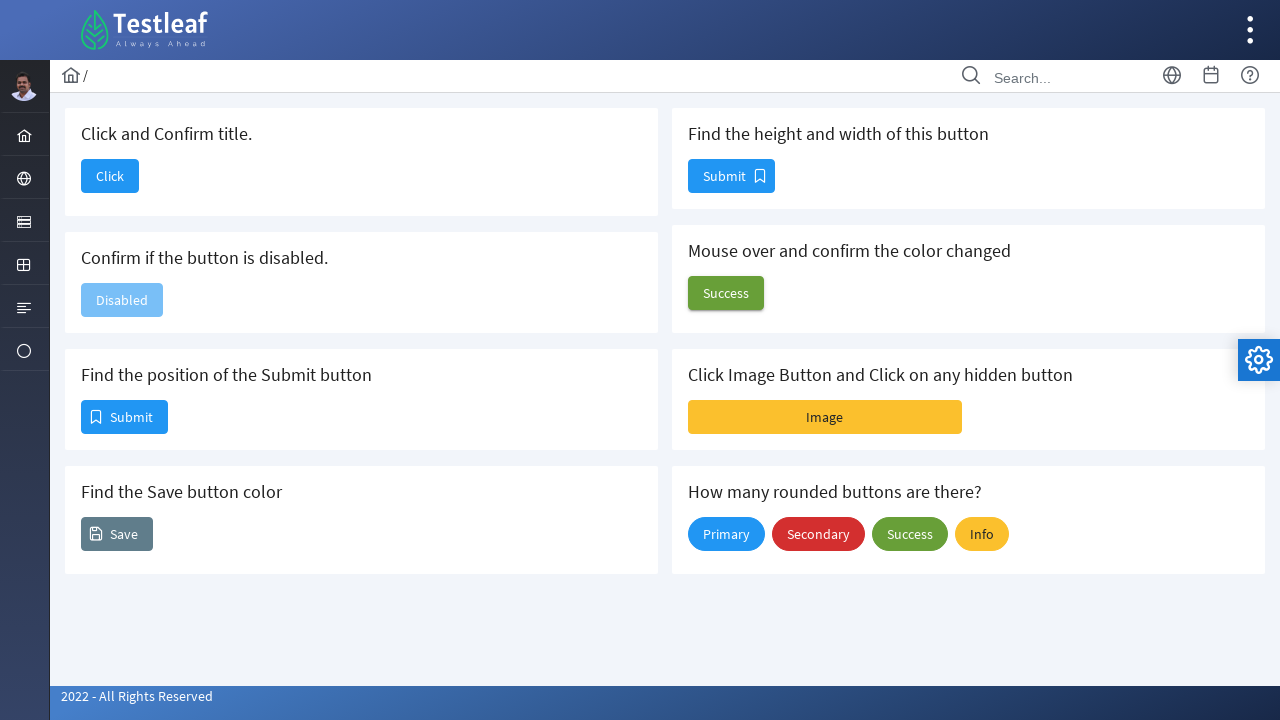

Retrieved size of second 'Submit' button: Height:32, Width:85
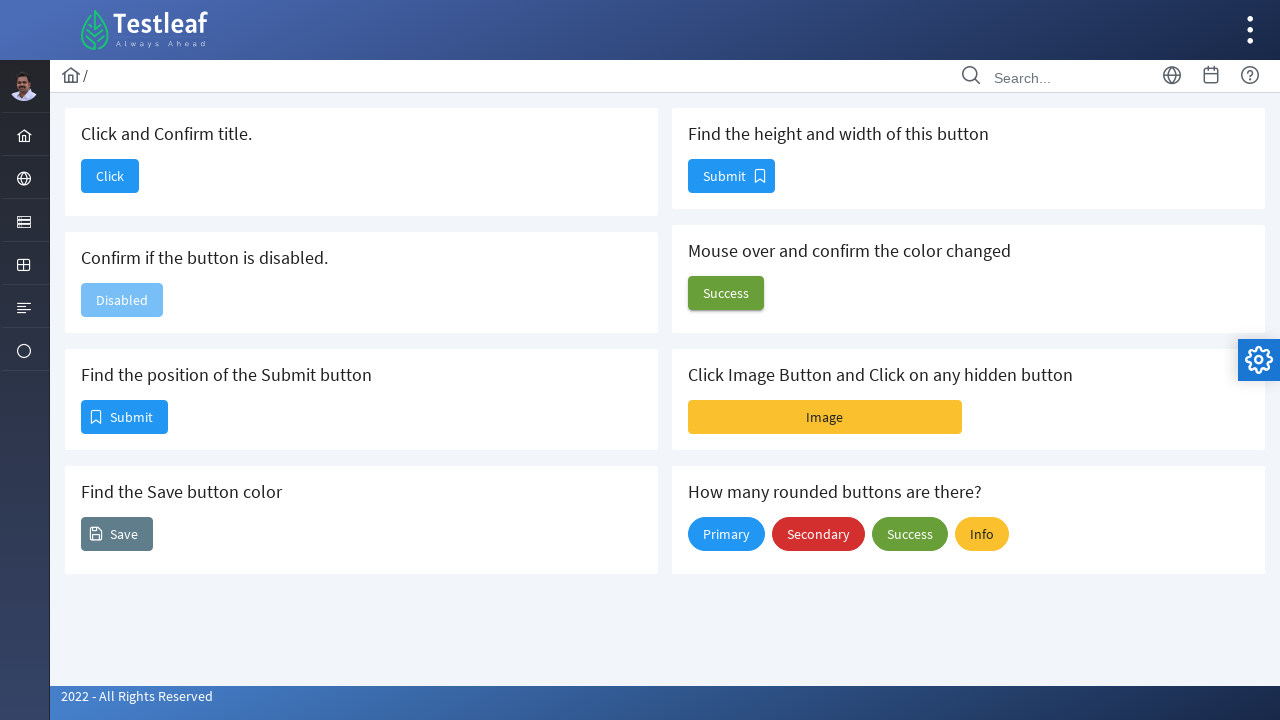

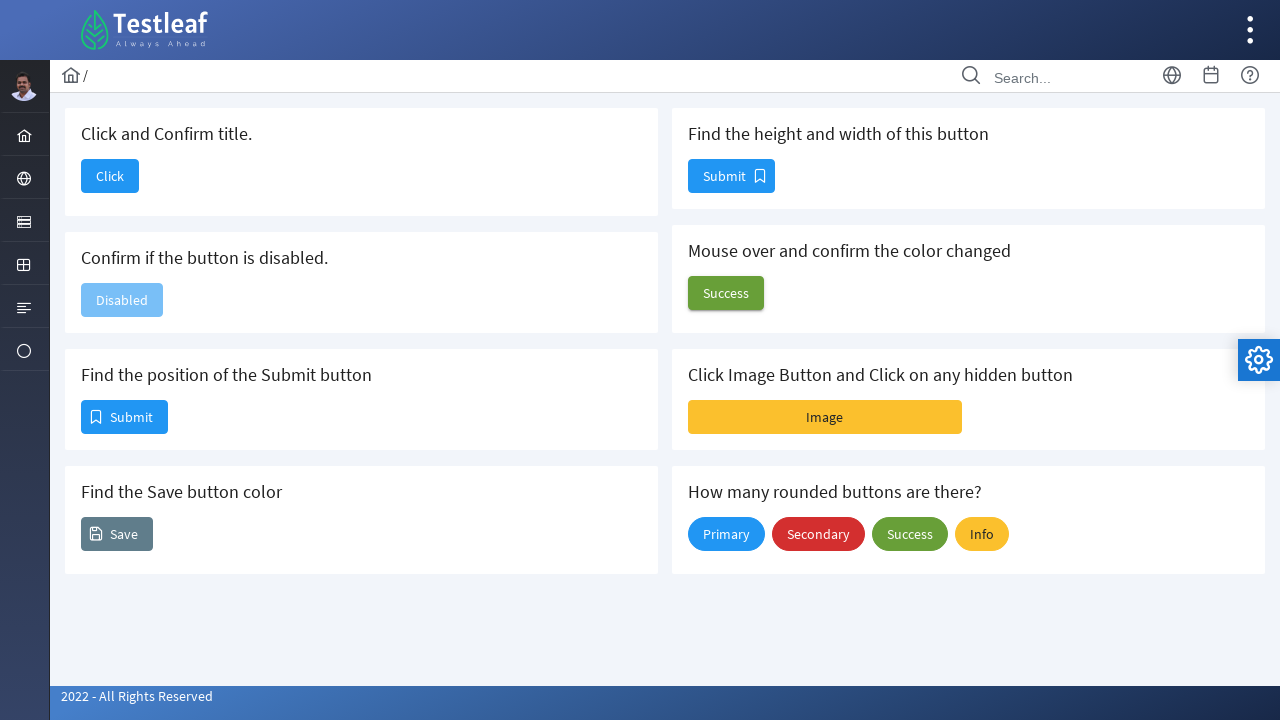